Tests confirmation alert functionality by clicking the Confirmation Alert button, dismissing the alert with Cancel, and verifying the result

Starting URL: https://training-support.net/webelements/alerts

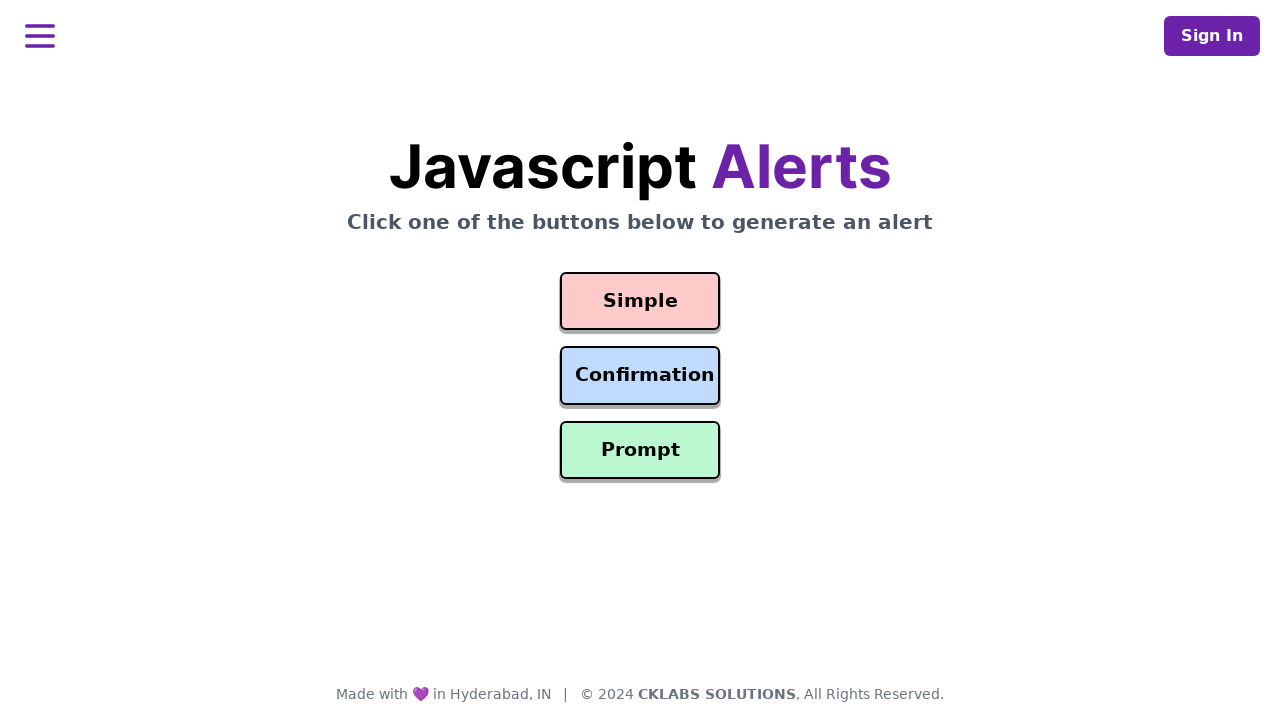

Set up dialog handler to dismiss confirmation alerts
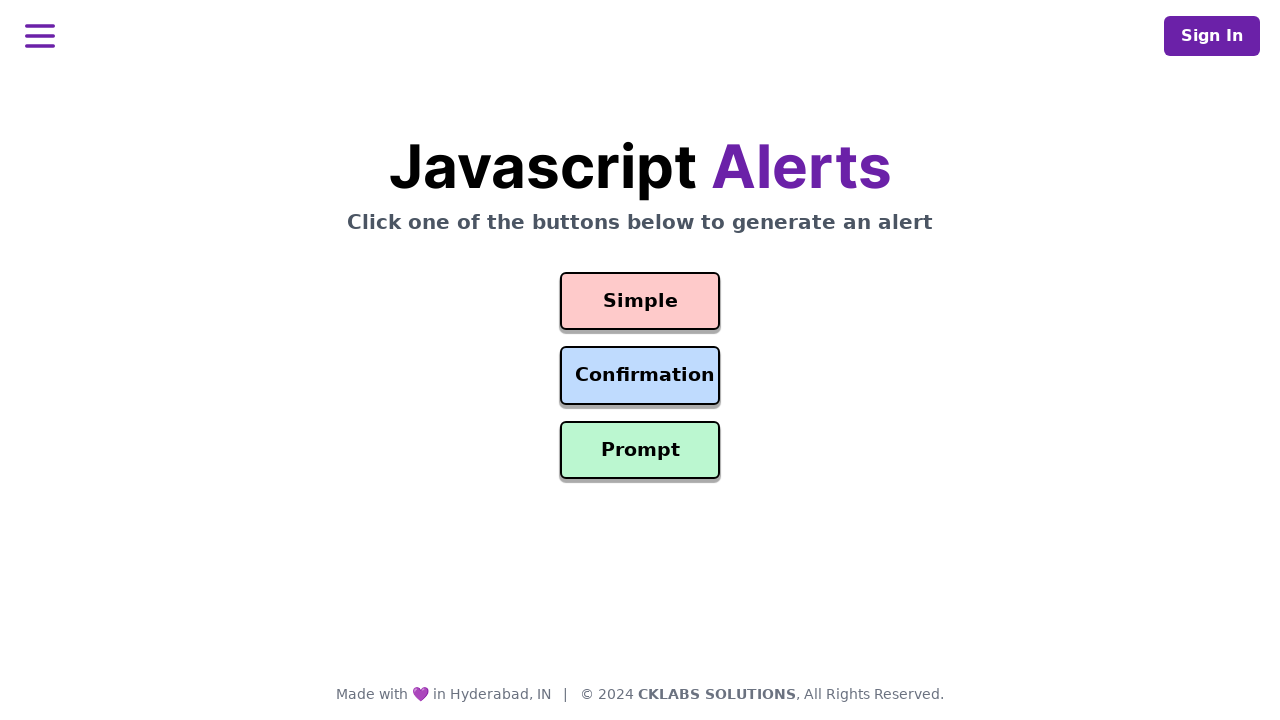

Clicked the Confirmation Alert button at (640, 376) on #confirmation
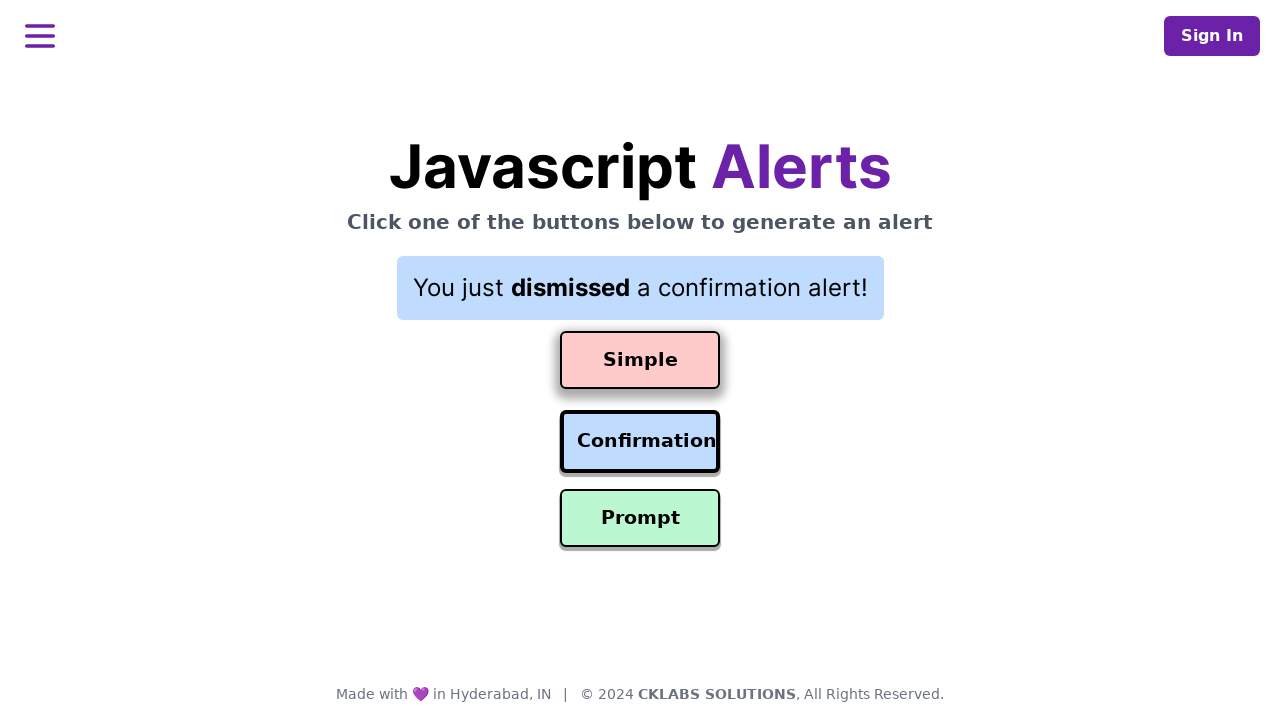

Result text appeared after dismissing confirmation alert
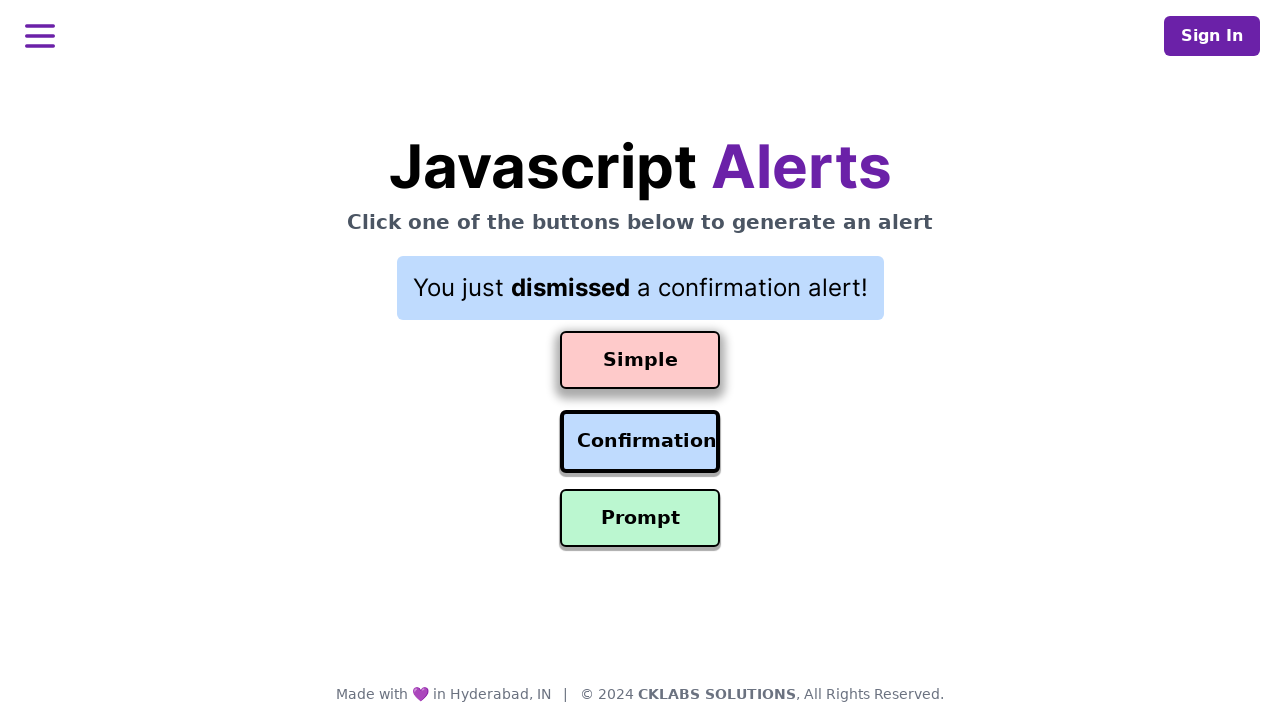

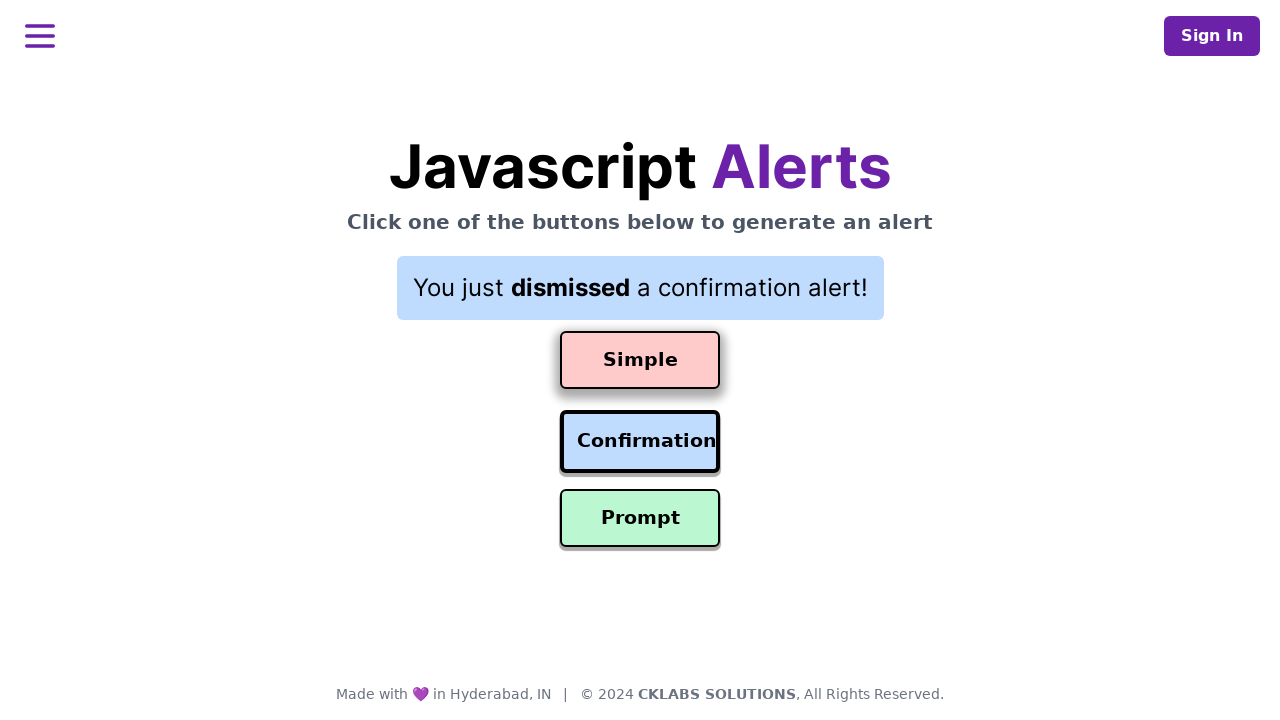